Tests the search field functionality on the Web Tables page by clicking and typing a search query

Starting URL: https://demoqa.com

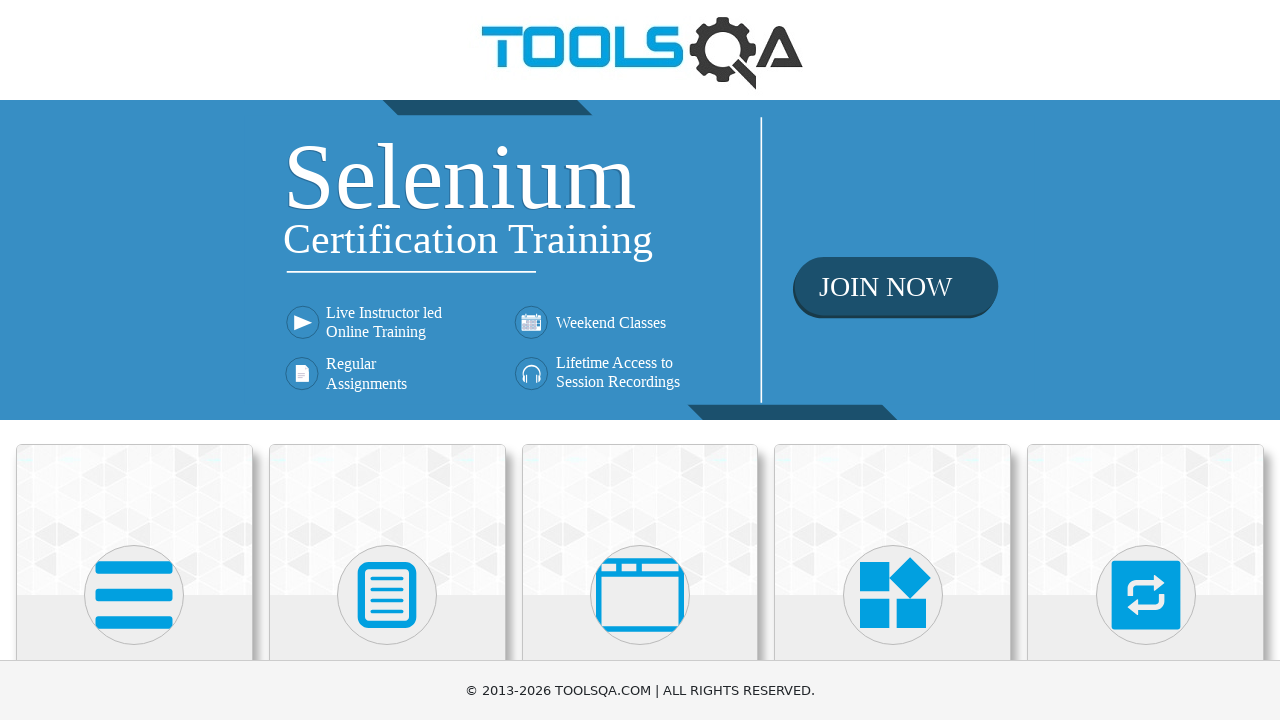

Navigated to https://demoqa.com
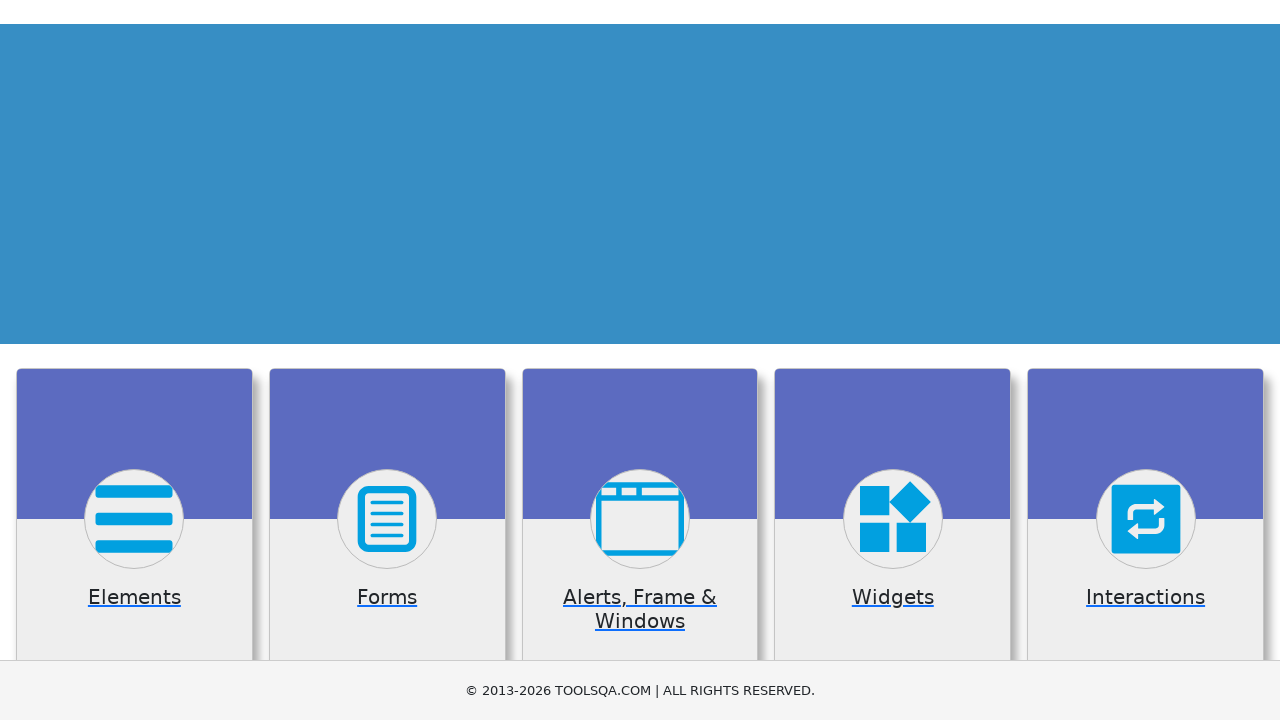

Clicked on Elements section at (134, 360) on internal:text="Elements"i
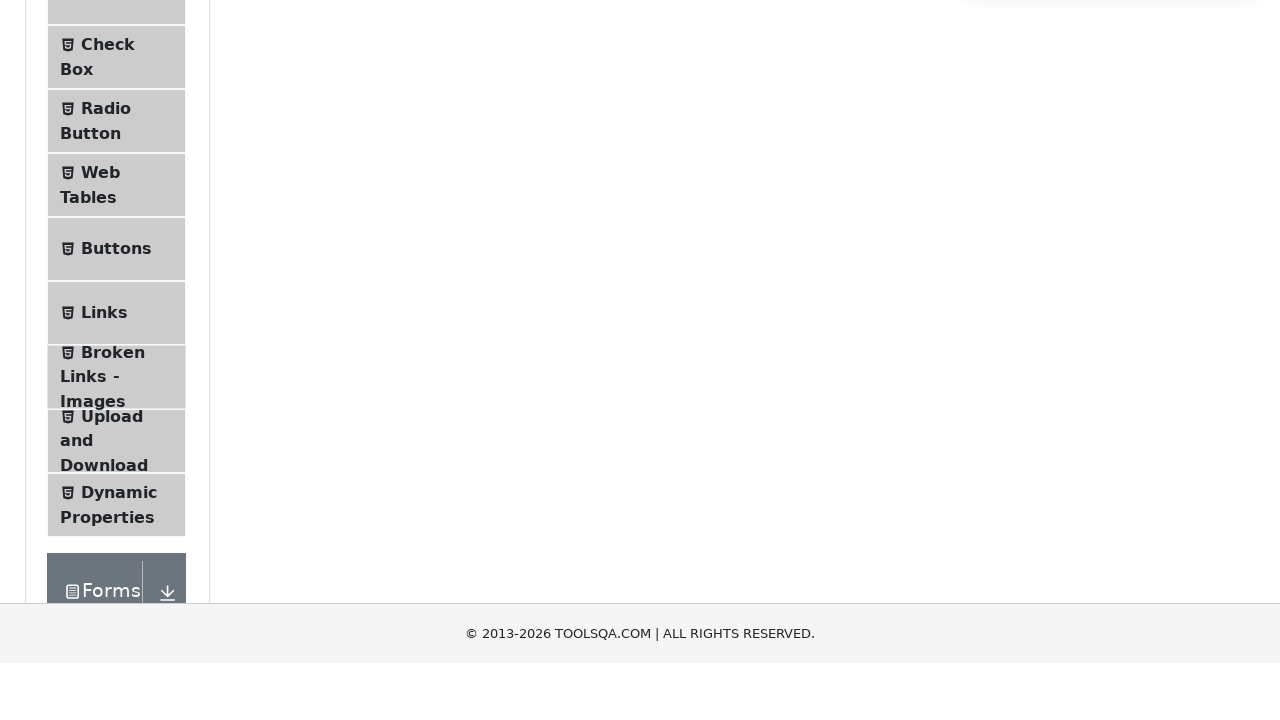

Clicked on Web Tables at (100, 440) on internal:text="Web Tables"i
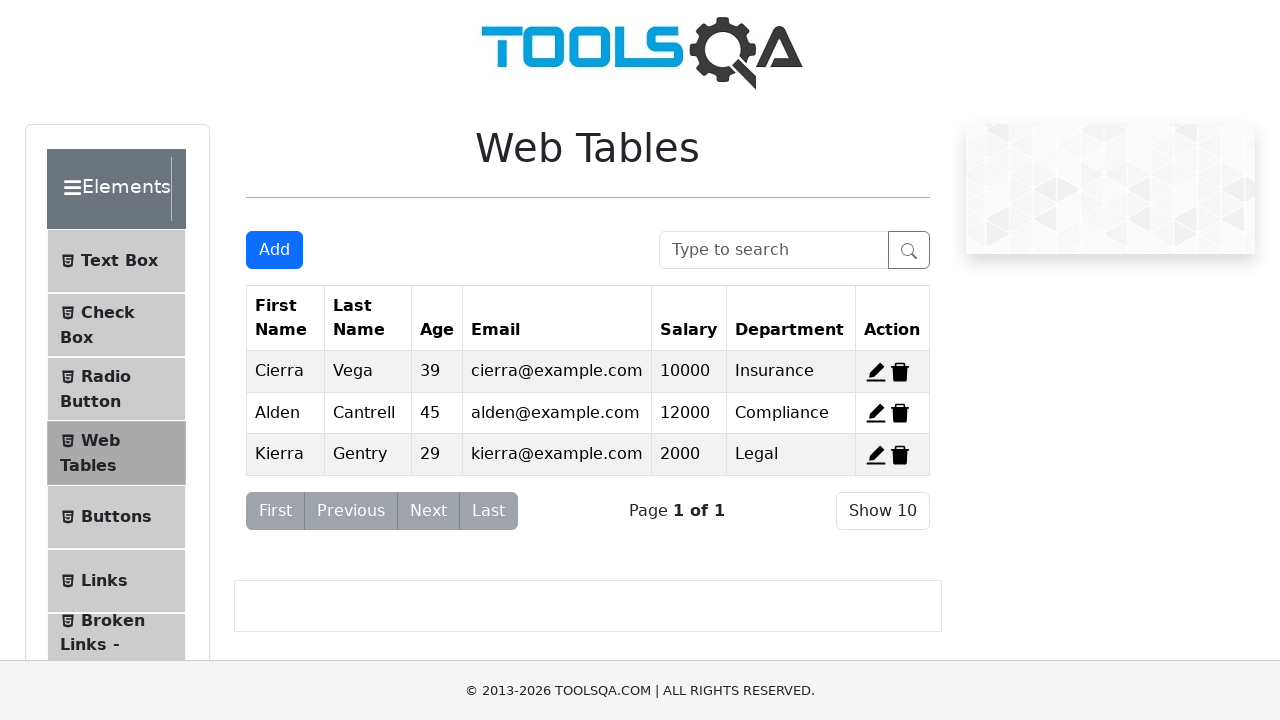

Clicked on search field at (774, 250) on internal:attr=[placeholder="Type to search"i]
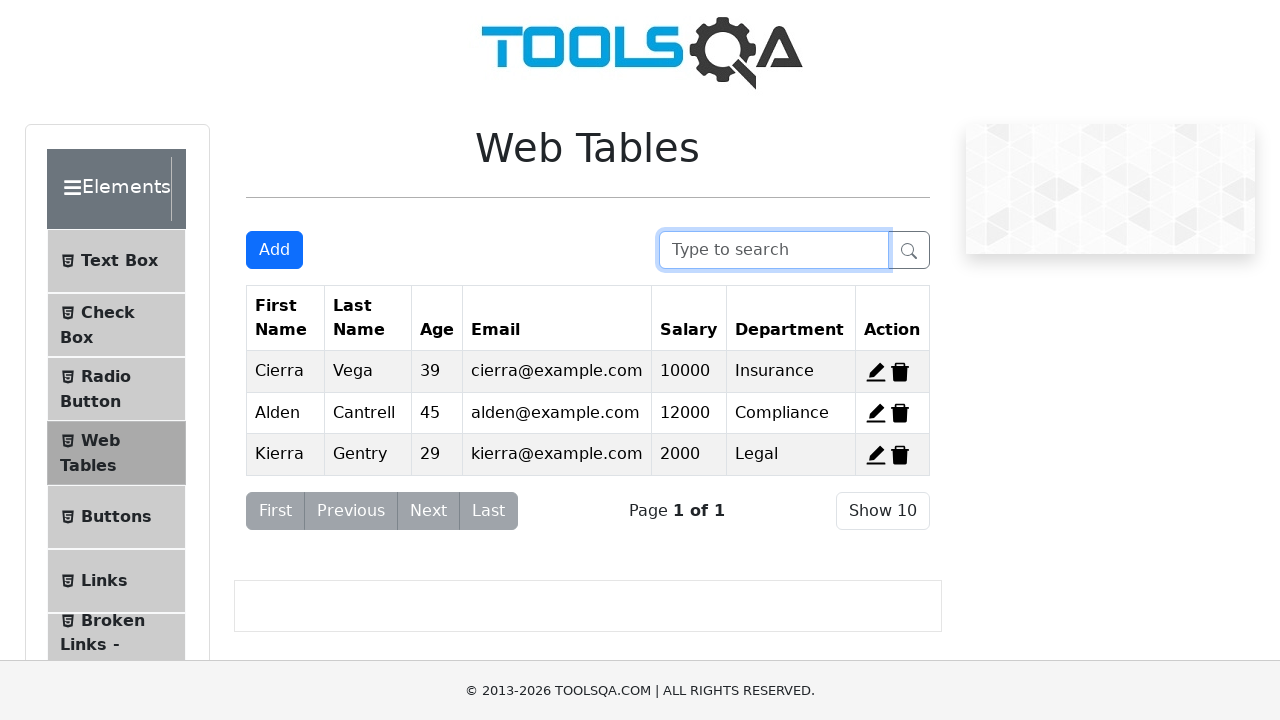

Typed 'Cierra' in search field on internal:attr=[placeholder="Type to search"i]
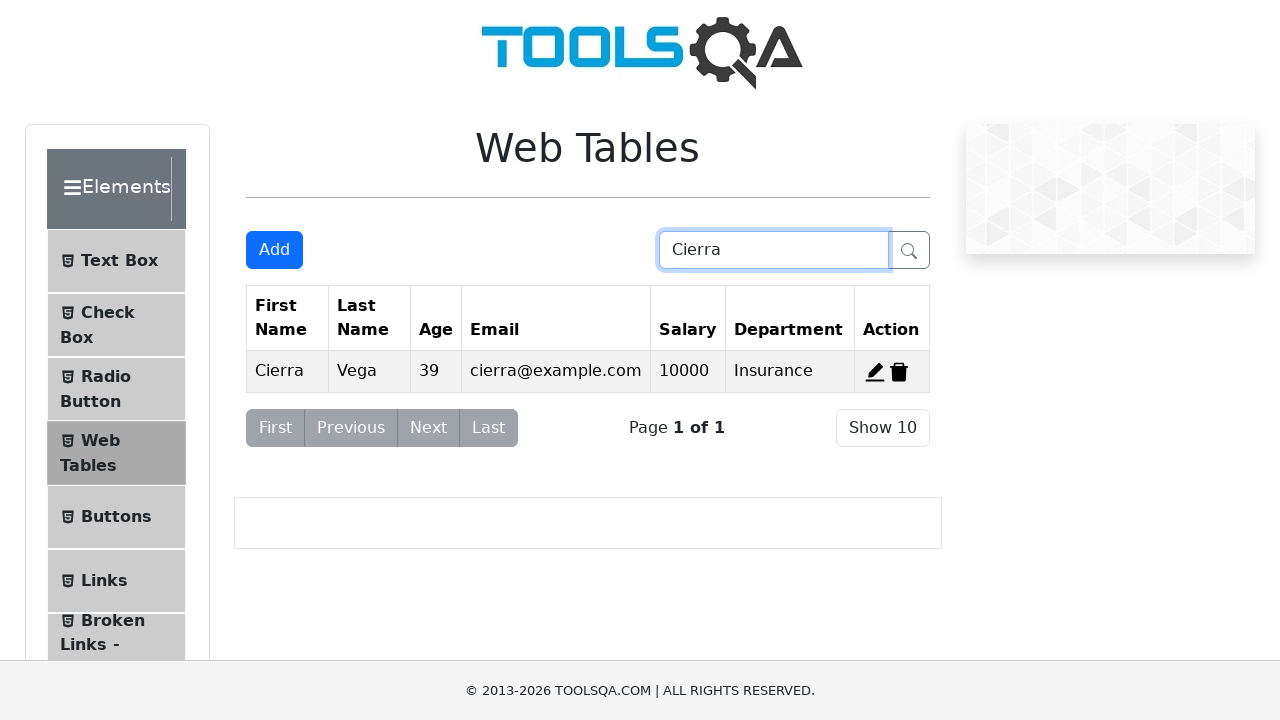

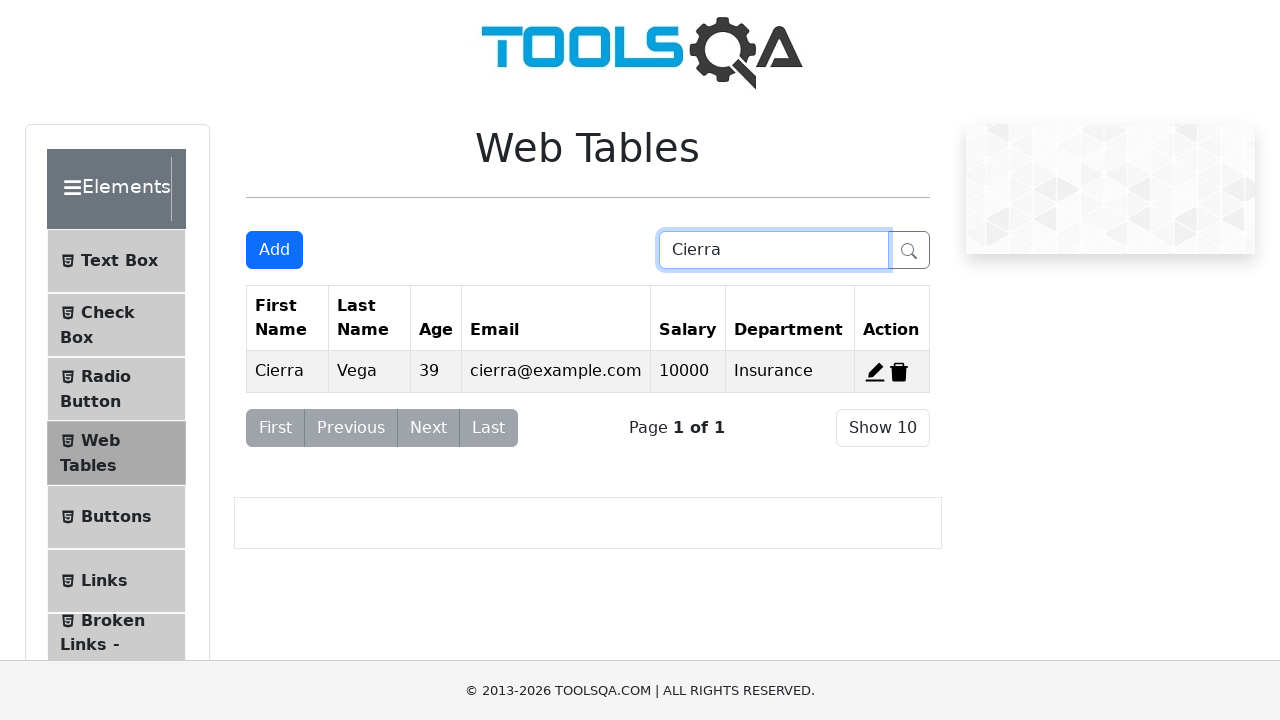